Verifies that homepage category text labels (SPEAKERS, TABLETS, HEADPHONES, LAPTOPS, MICE) are displayed on the Advantage Online Shopping homepage

Starting URL: https://advantageonlineshopping.com/

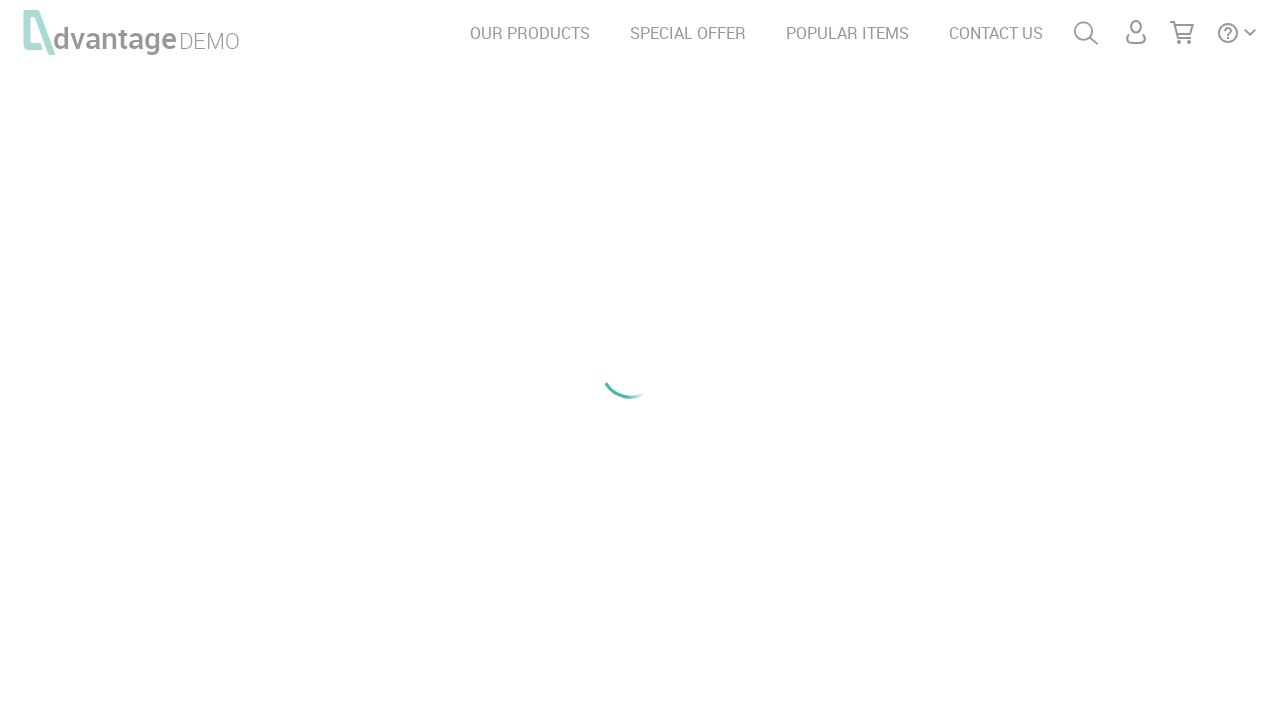

Waited for SPEAKERS category text element to load
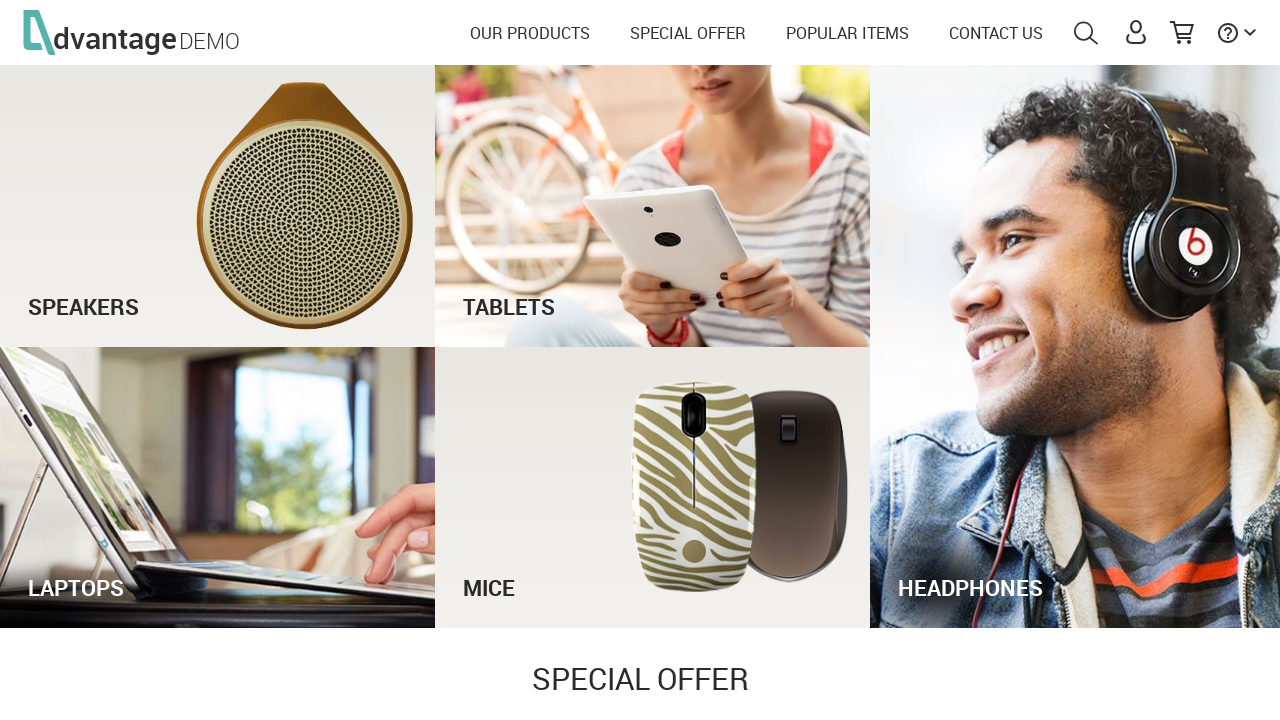

Verified SPEAKERS category text is visible on homepage
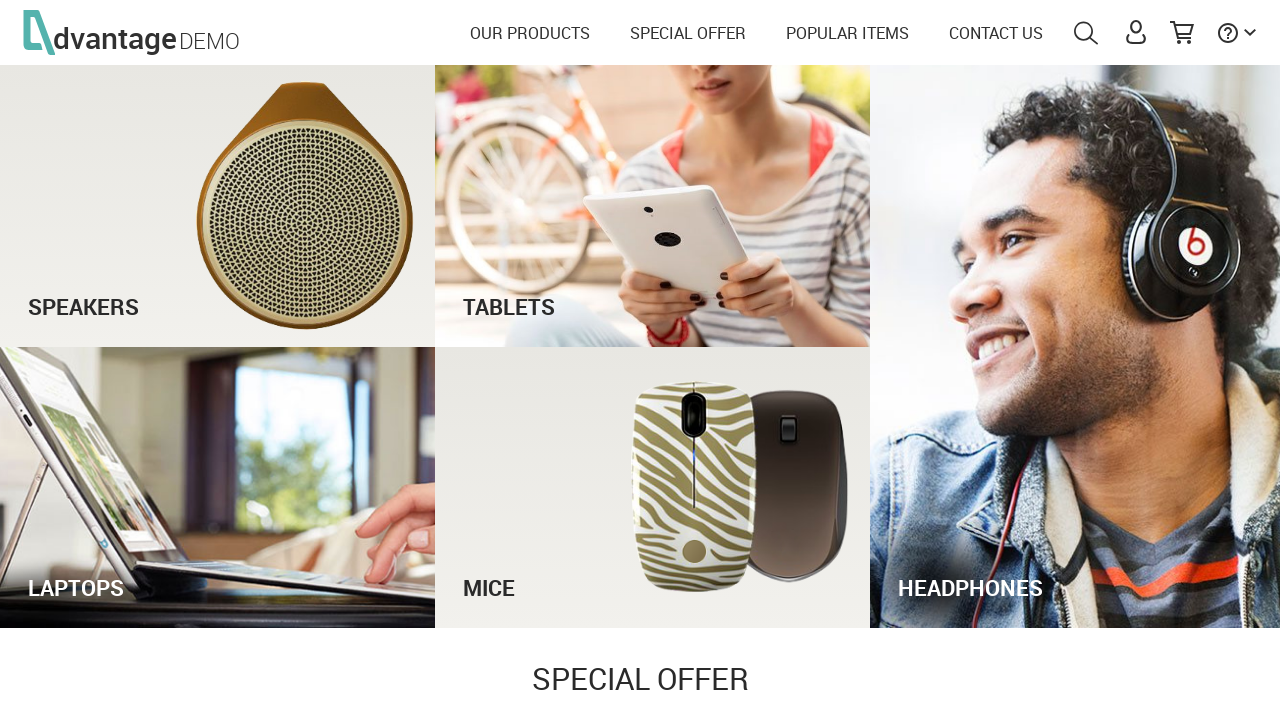

Verified TABLETS category text is visible on homepage
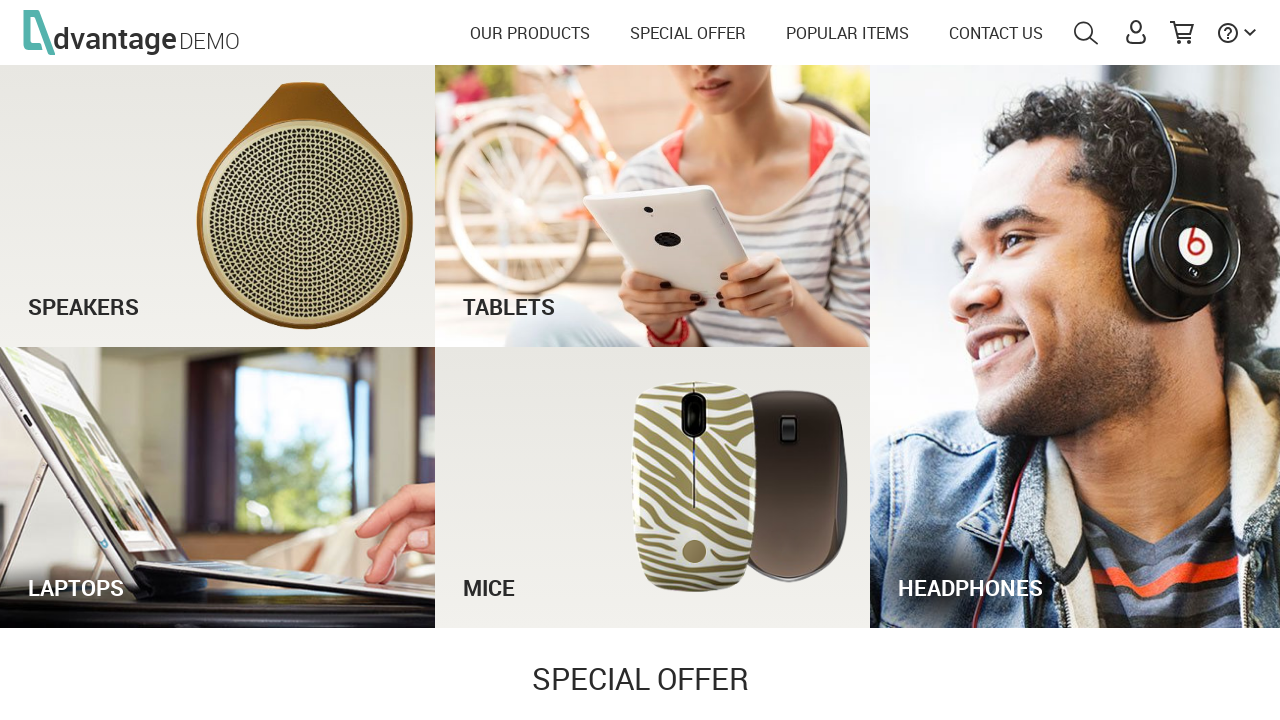

Verified HEADPHONES category text is visible on homepage
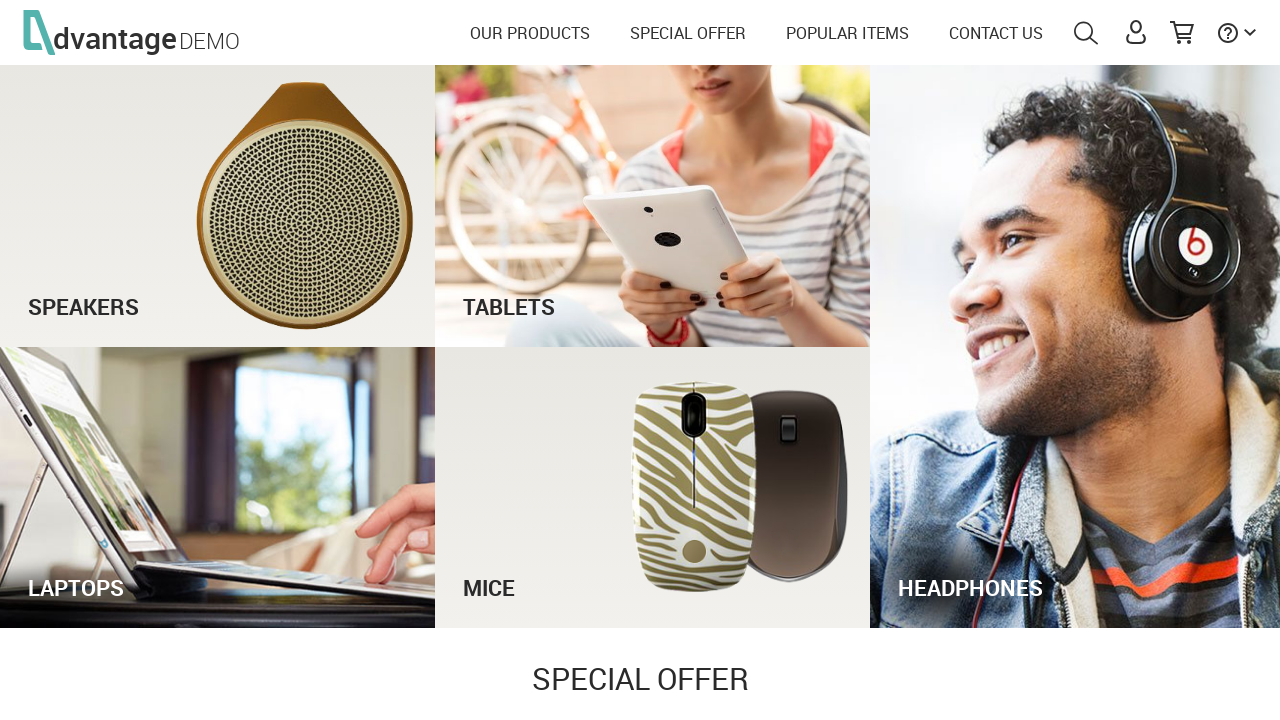

Verified LAPTOPS category text is visible on homepage
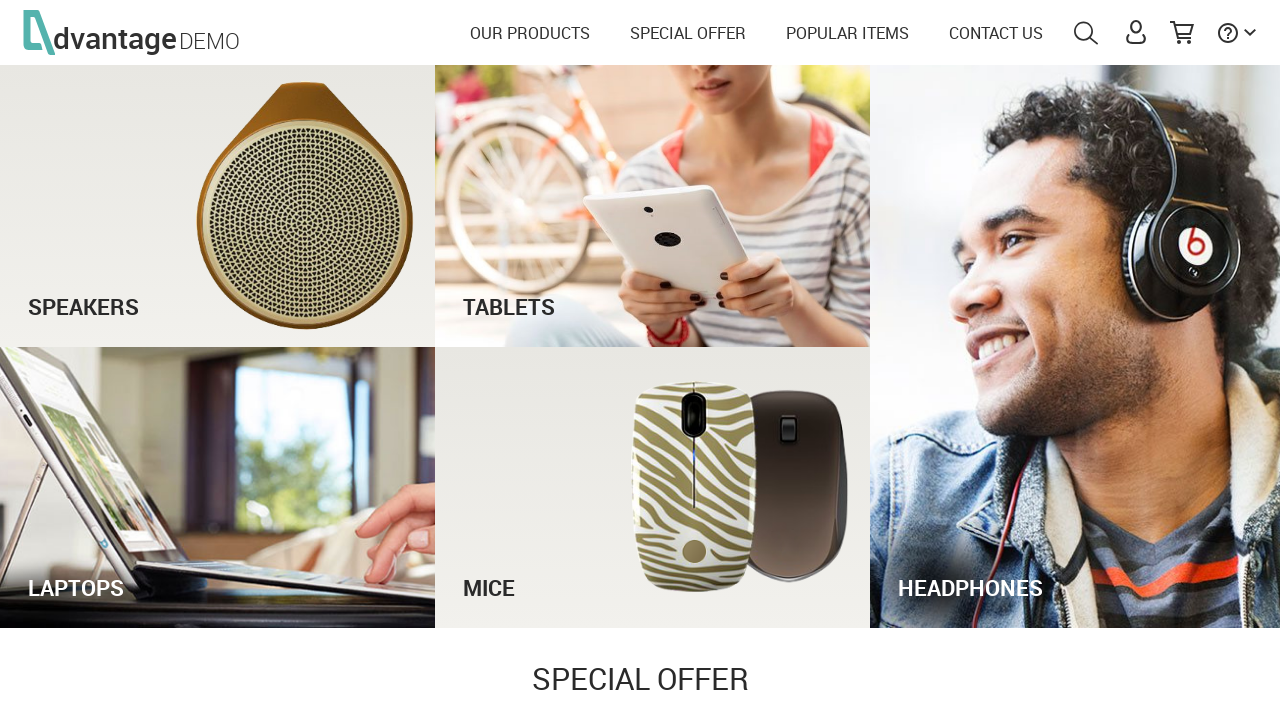

Verified MICE category text is visible on homepage
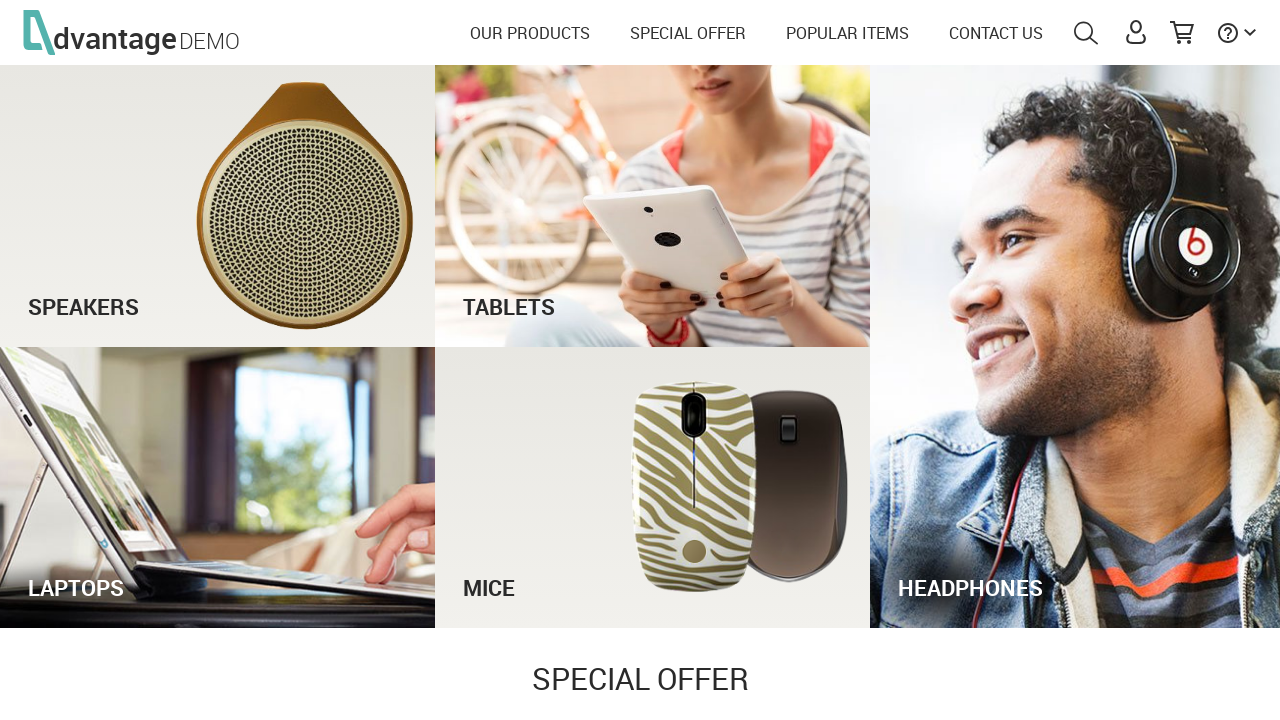

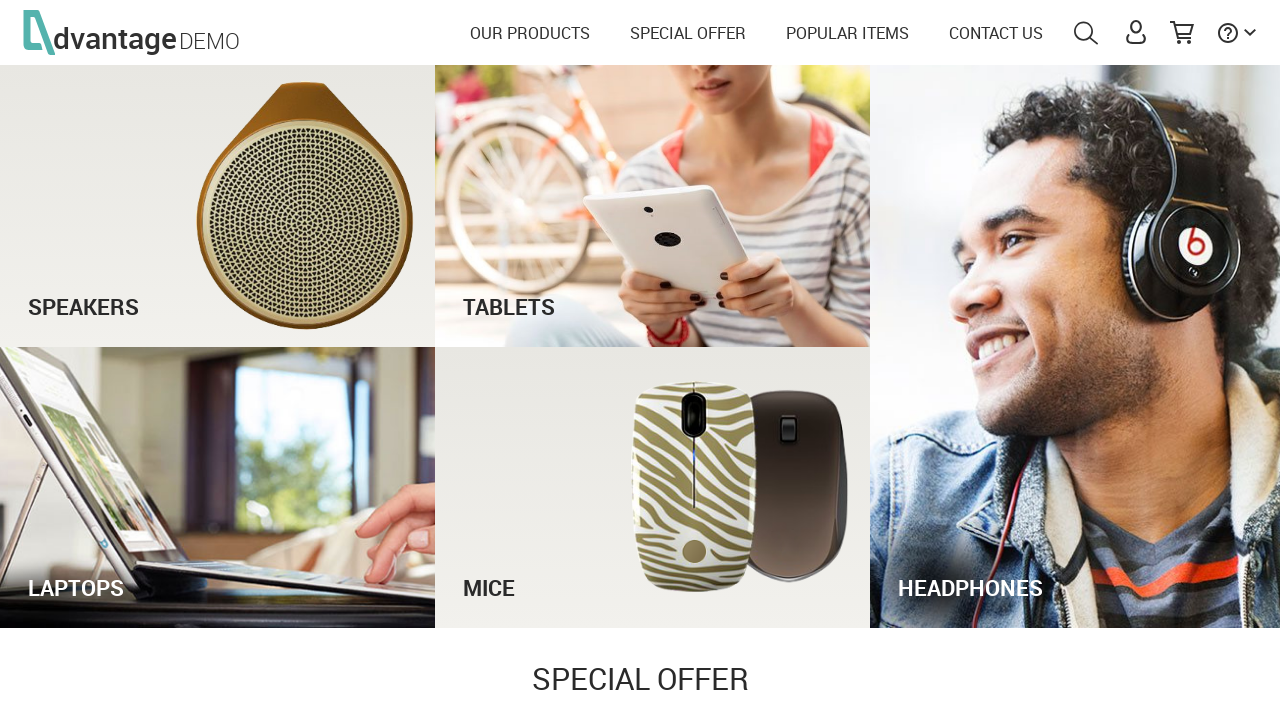